Tests static dropdown functionality by selecting currency options using different selection methods (by index, visible text, and value)

Starting URL: https://www.rahulshettyacademy.com/dropdownsPractise/

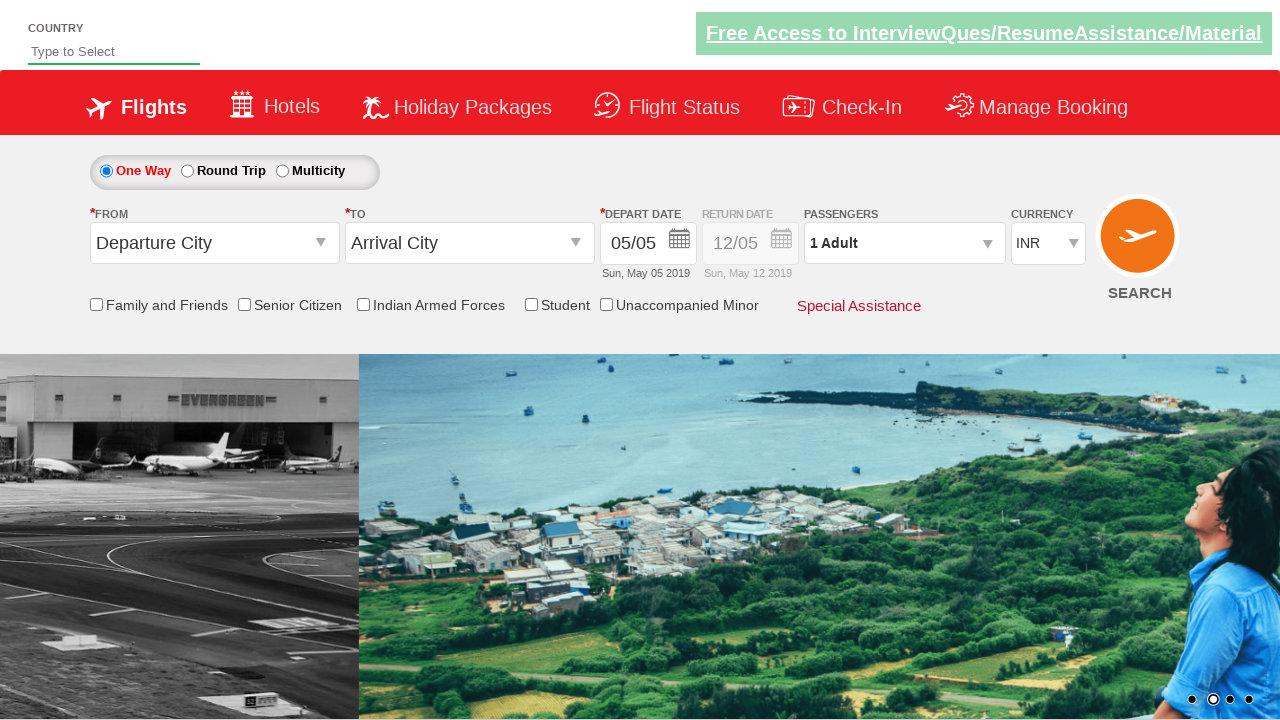

Located currency dropdown element
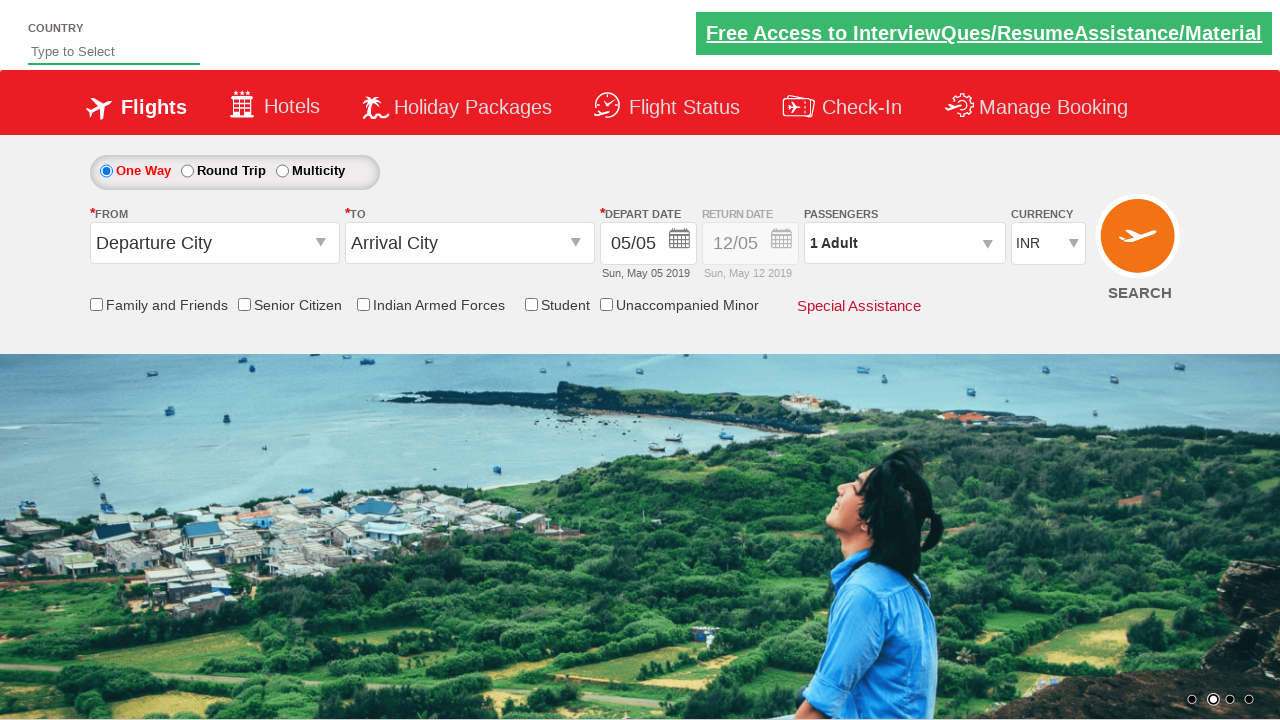

Selected 4th currency option by index (3) on #ctl00_mainContent_DropDownListCurrency
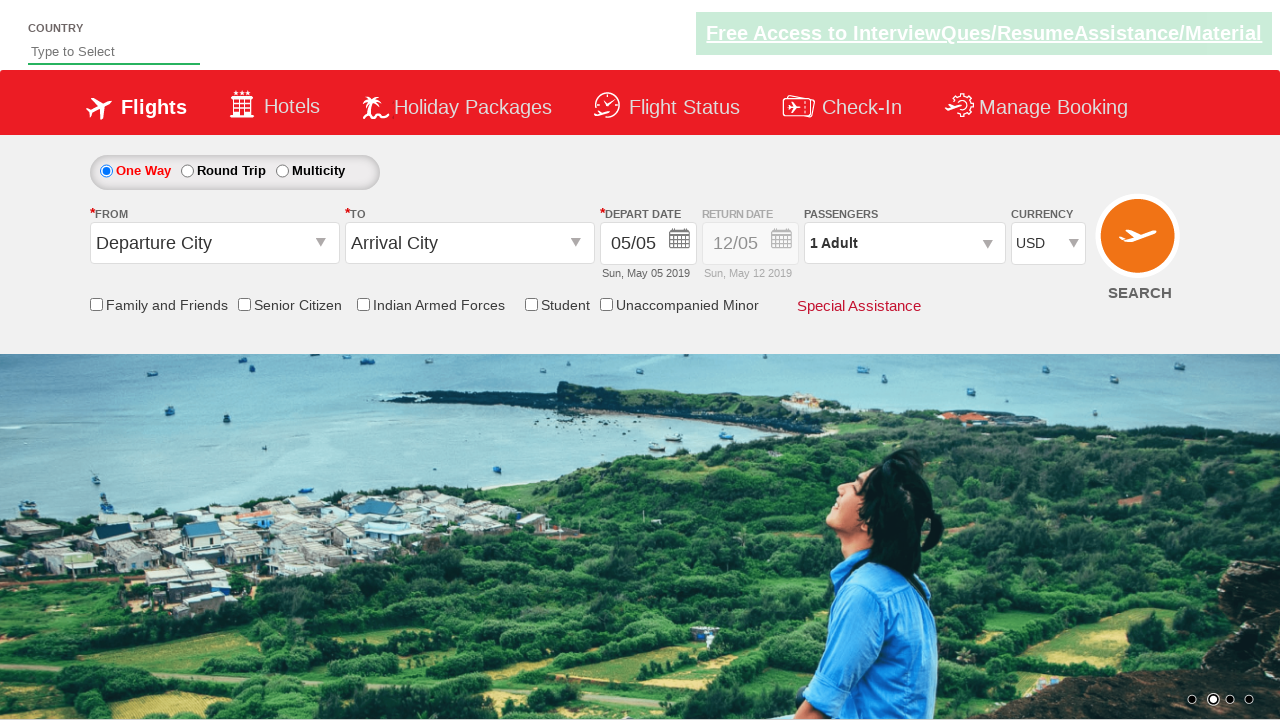

Selected AED currency by visible text on #ctl00_mainContent_DropDownListCurrency
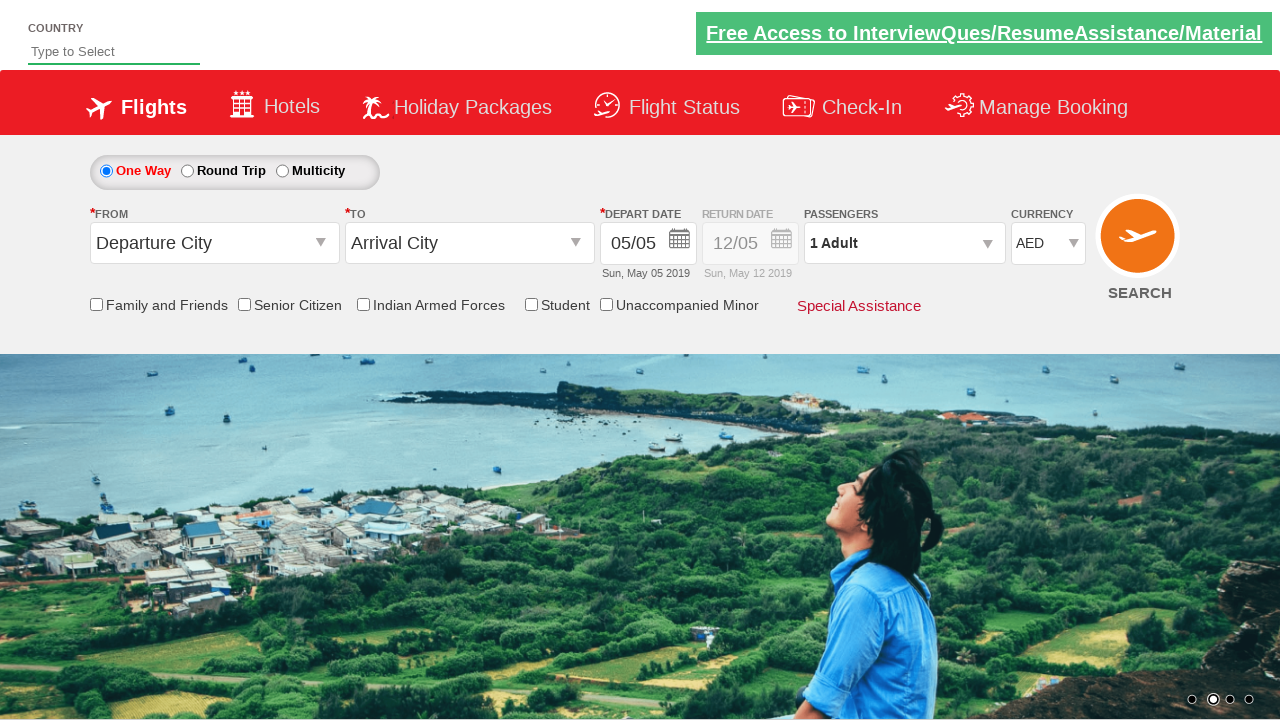

Selected INR currency by value on #ctl00_mainContent_DropDownListCurrency
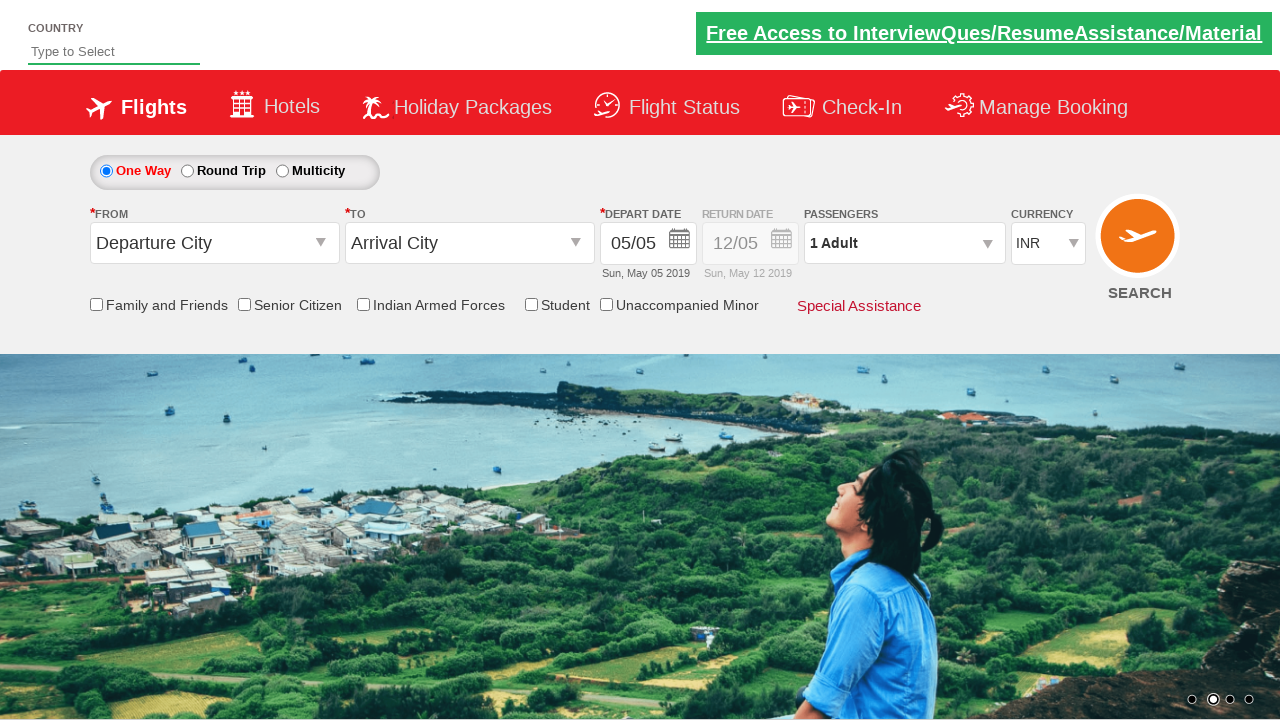

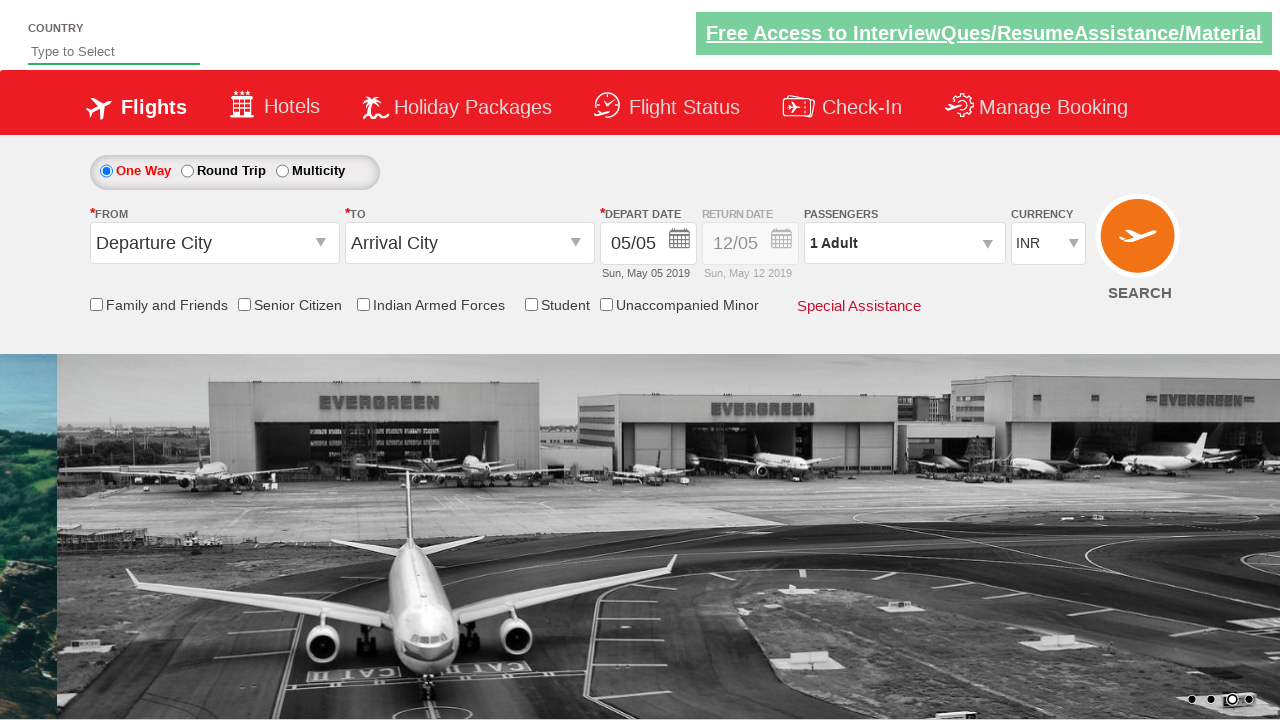